Tests multiple popup window handling by clicking links that open new browser windows, then iterating through all windows to find specific content on a popup window with a particular title.

Starting URL: http://omayo.blogspot.com/

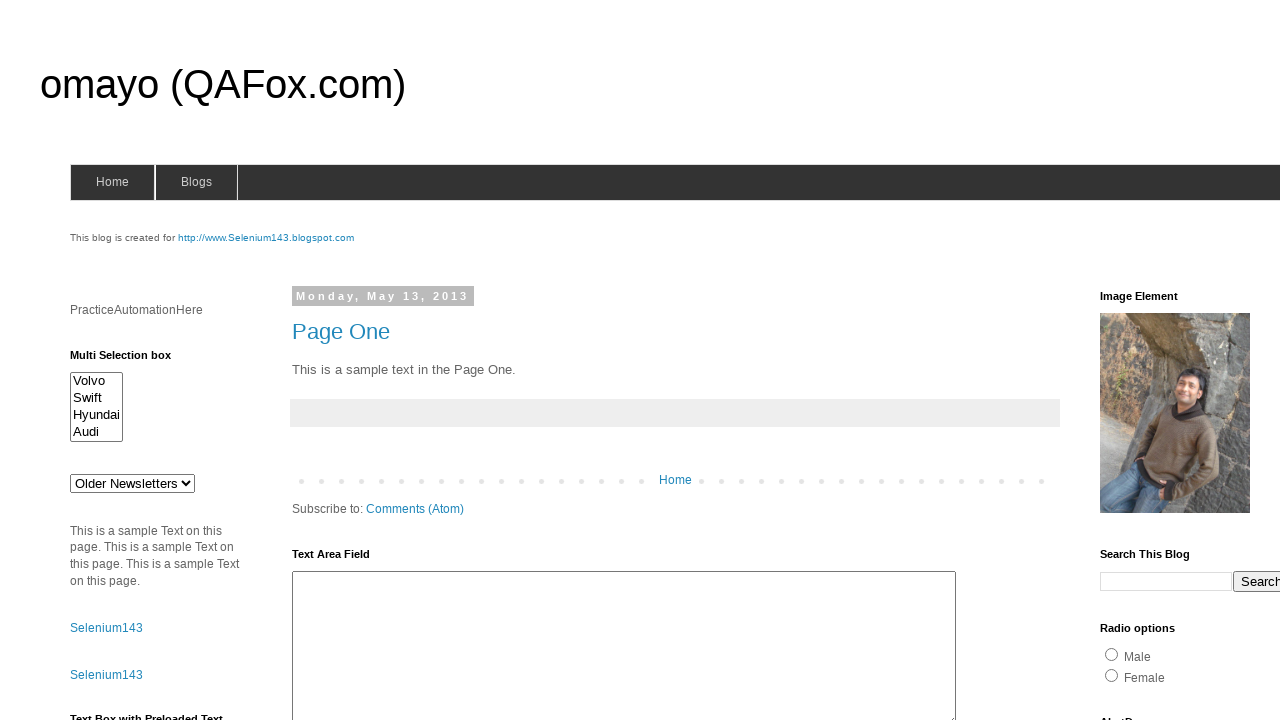

Clicked link to open first popup window at (132, 360) on text=Open a popup window
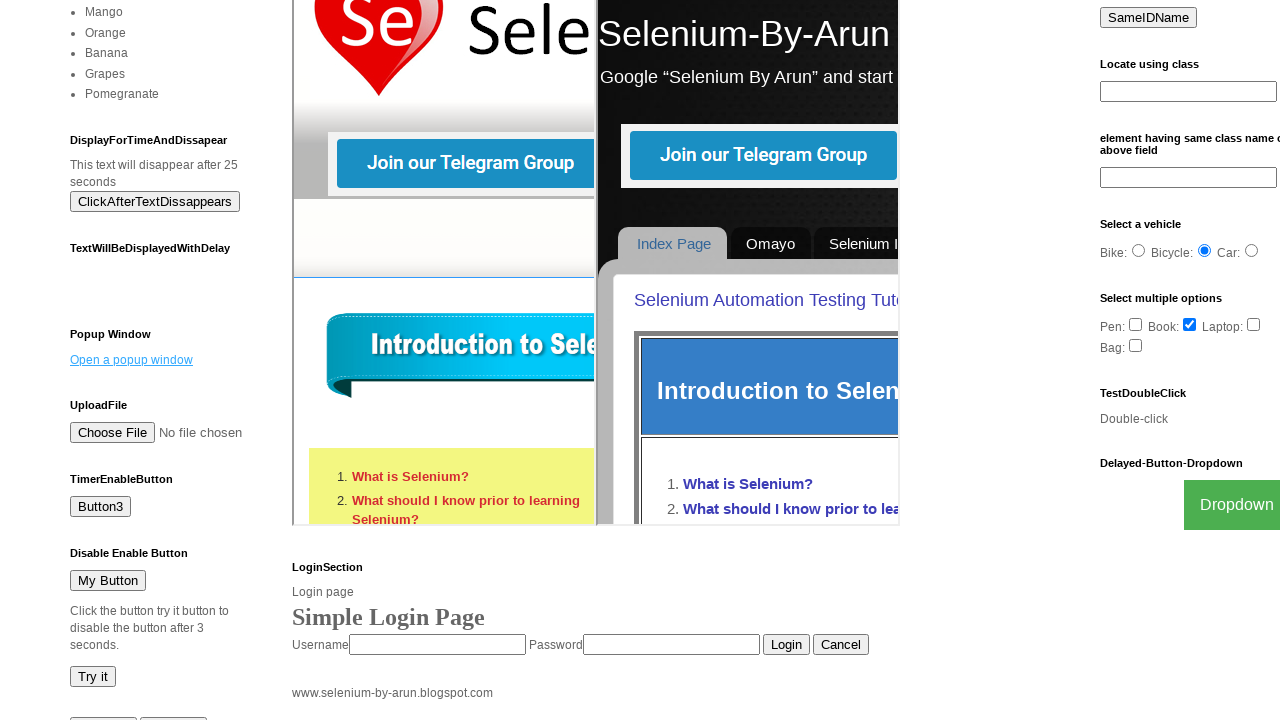

Clicked Blogger link to open second popup window at (753, 673) on text=Blogger
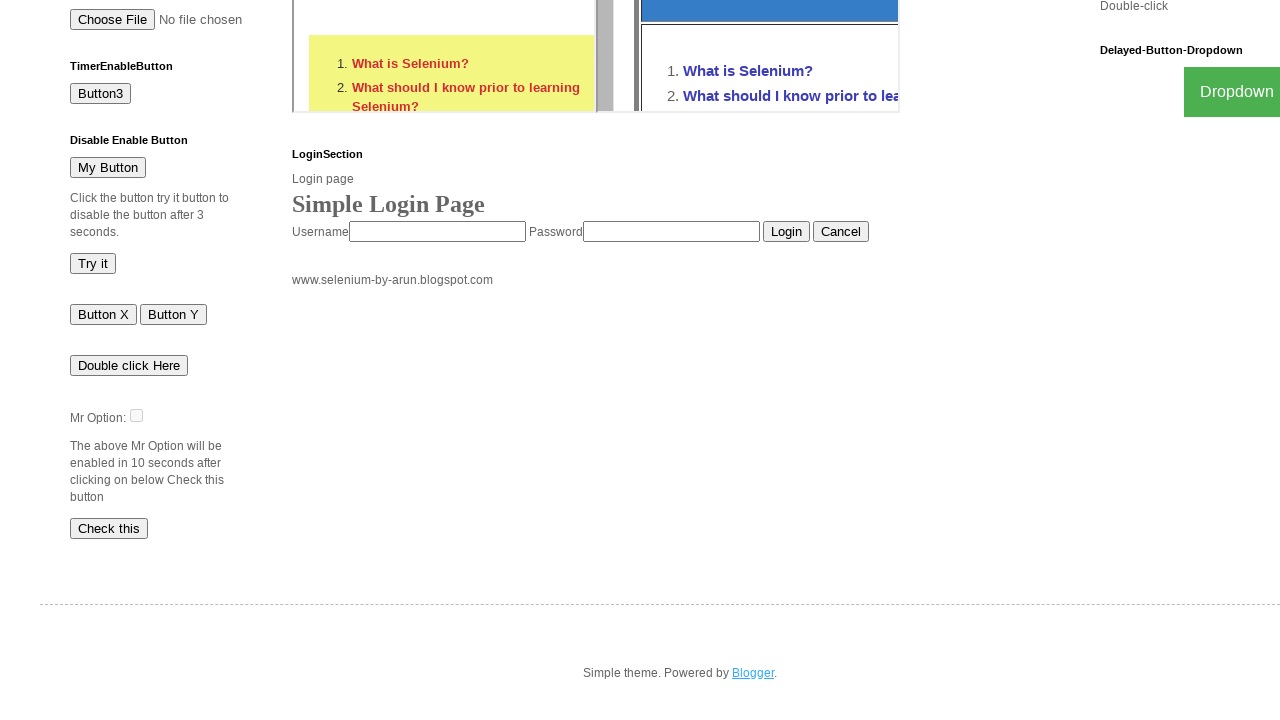

Retrieved all open pages/windows from context
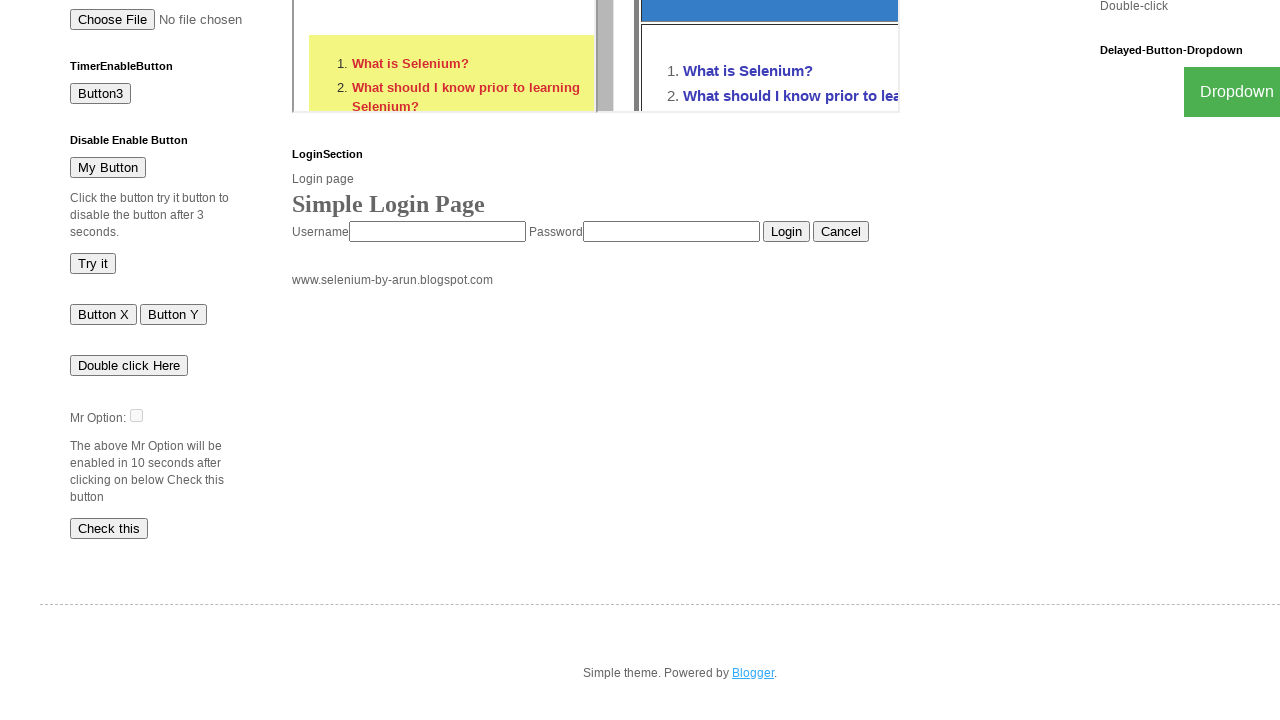

Waited for popup page to reach domcontentloaded state
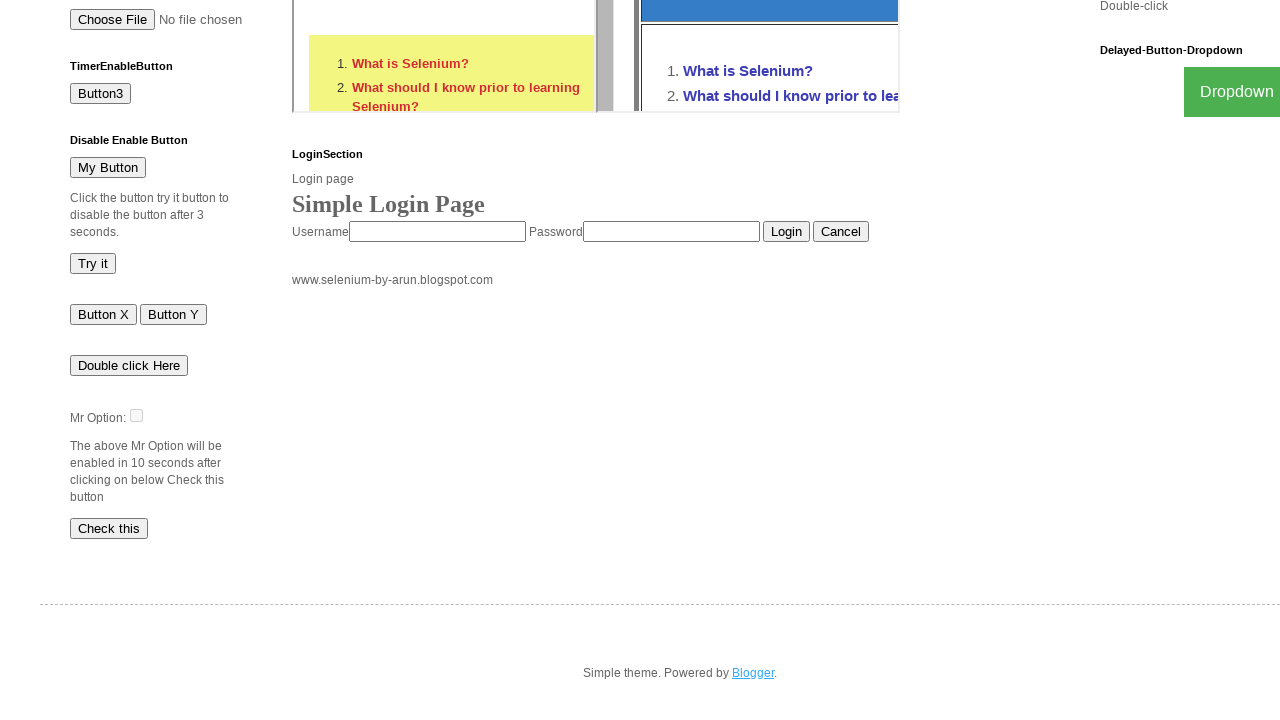

Waited for popup page to reach domcontentloaded state
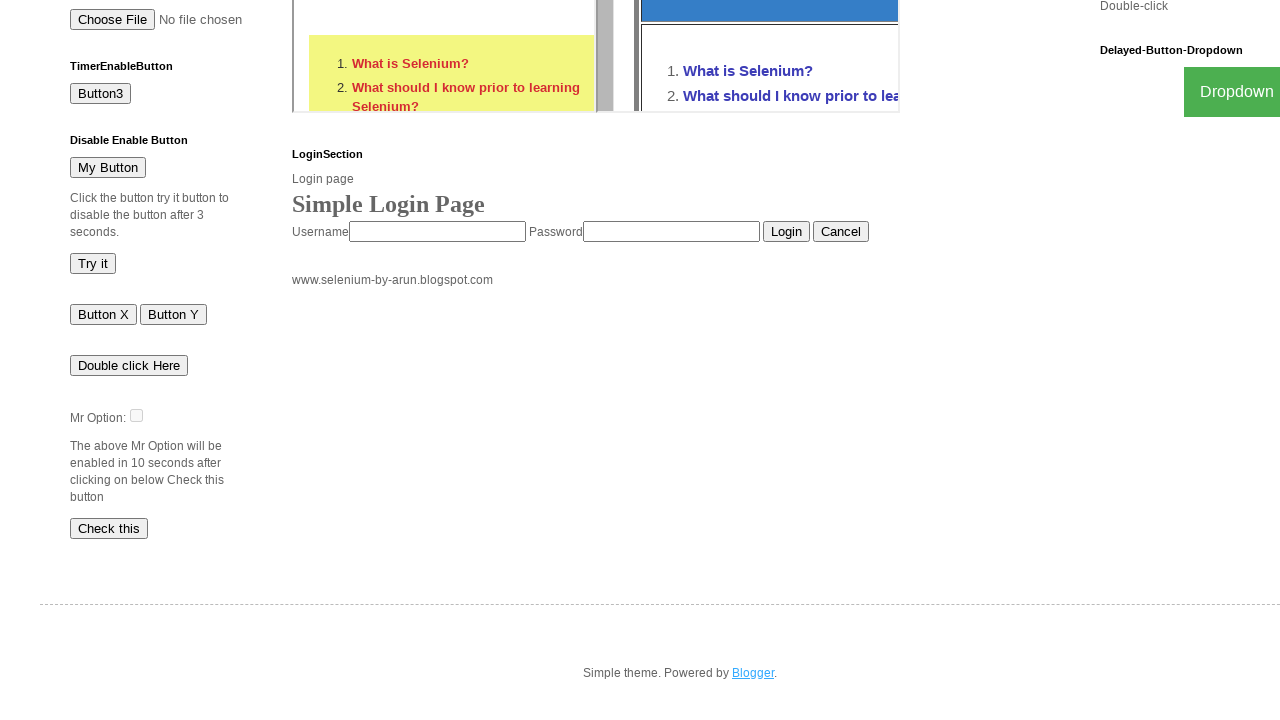

Waited for popup page to reach domcontentloaded state
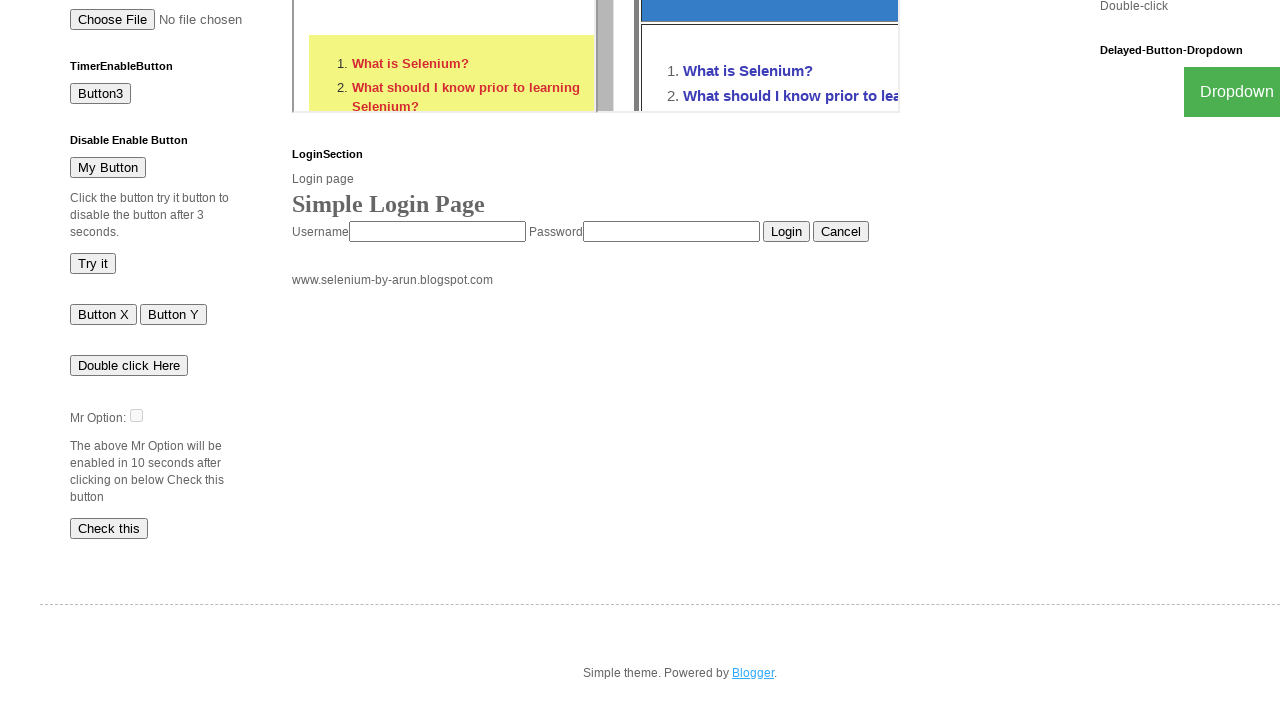

Printed extracted text from popup: None
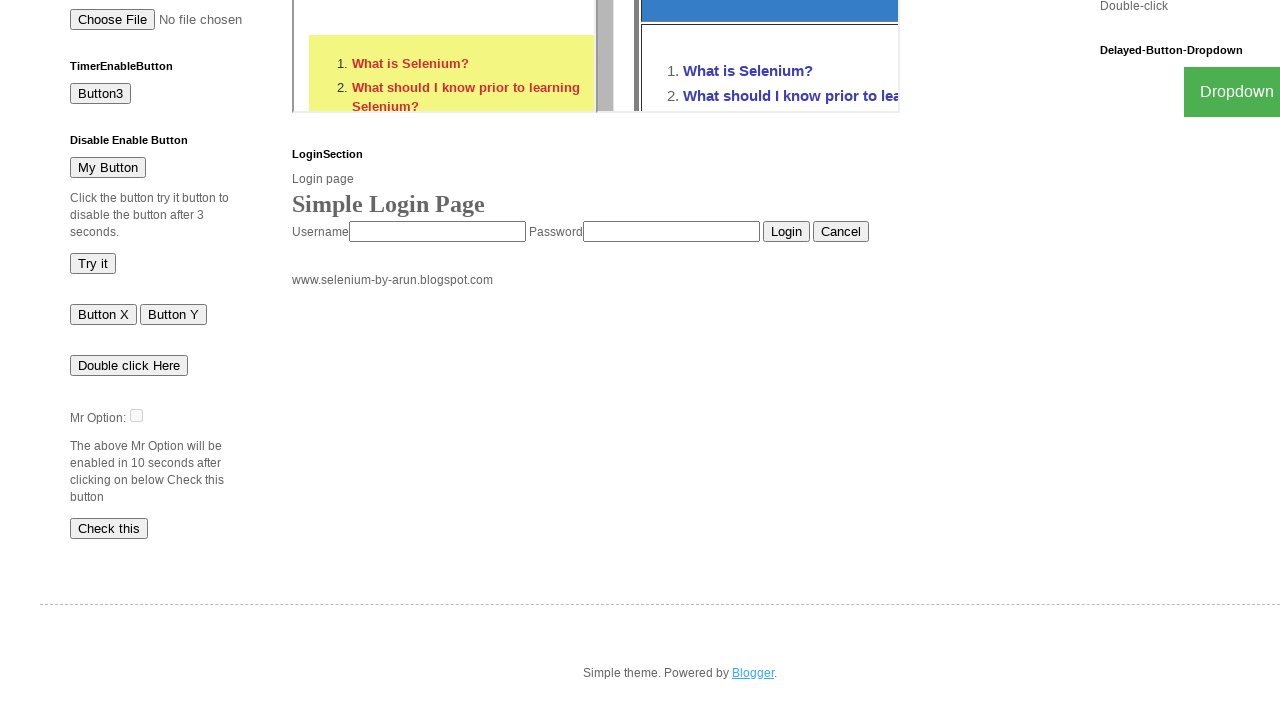

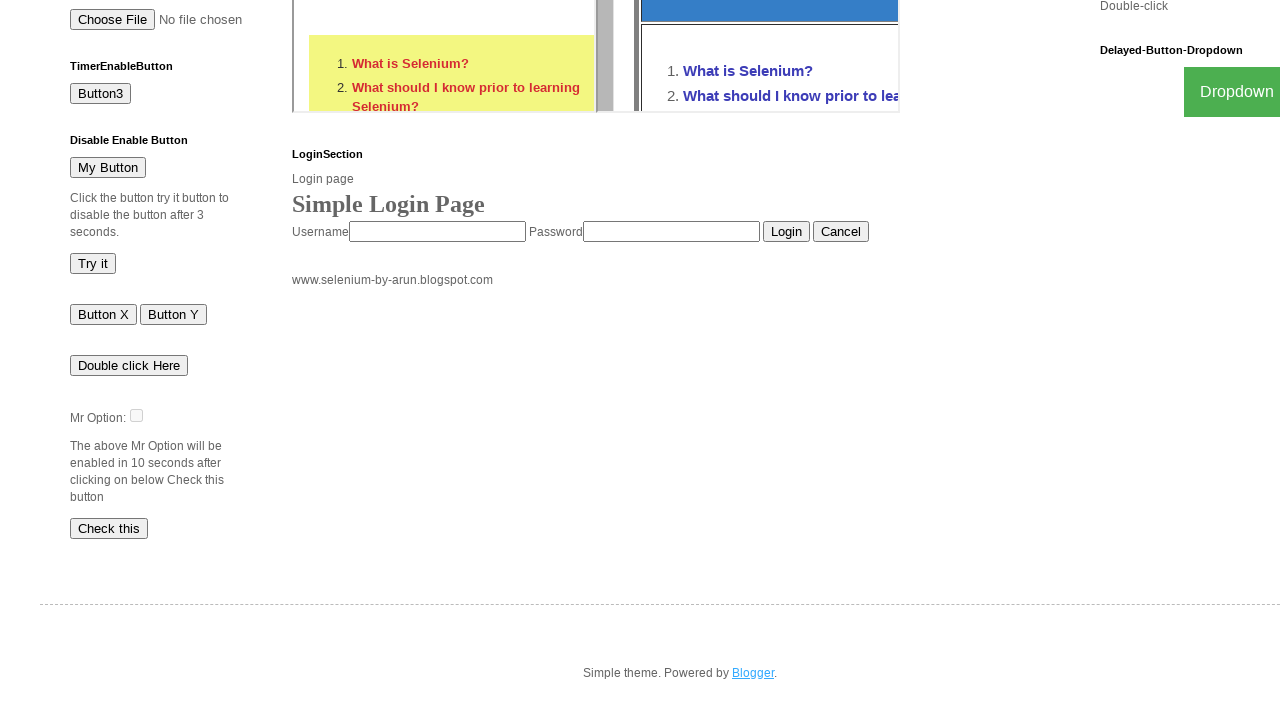